Tests calendar date picker functionality by selecting a specific date (June 15, 2027) through year, month, and day navigation, then verifies the selected values.

Starting URL: https://rahulshettyacademy.com/seleniumPractise/#/offers

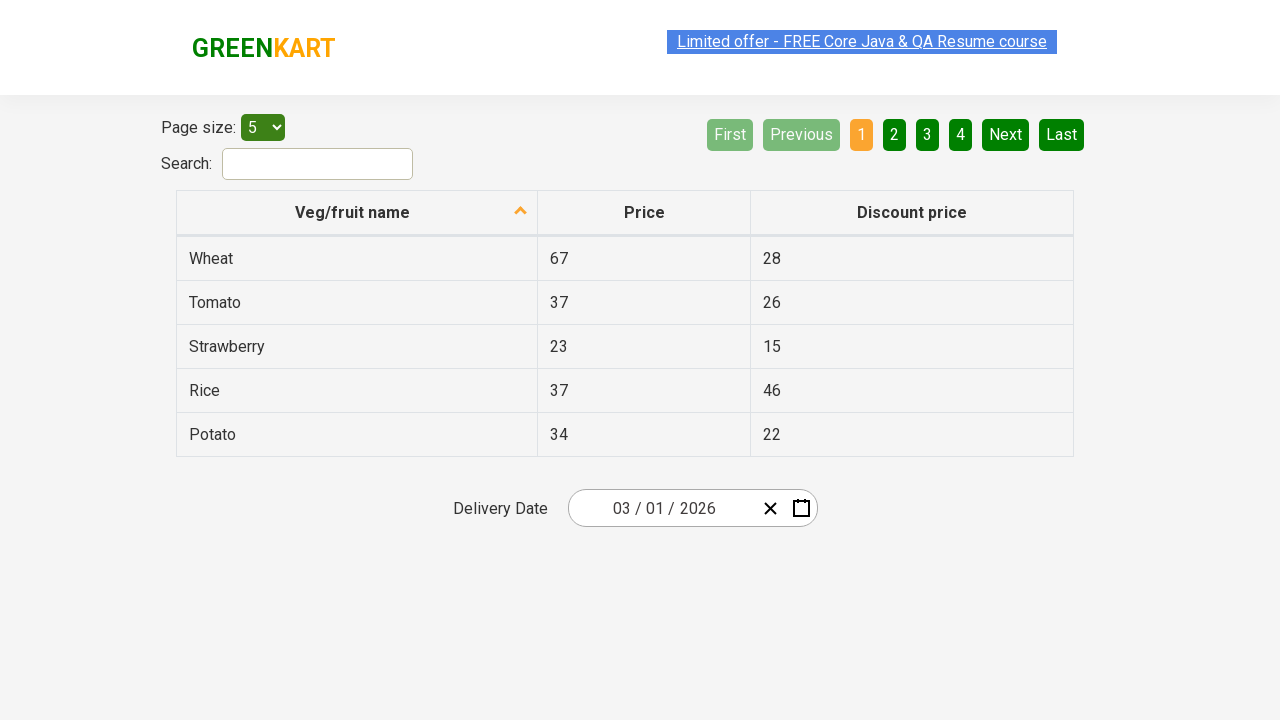

Clicked date picker input group to open calendar at (662, 508) on .react-date-picker__inputGroup
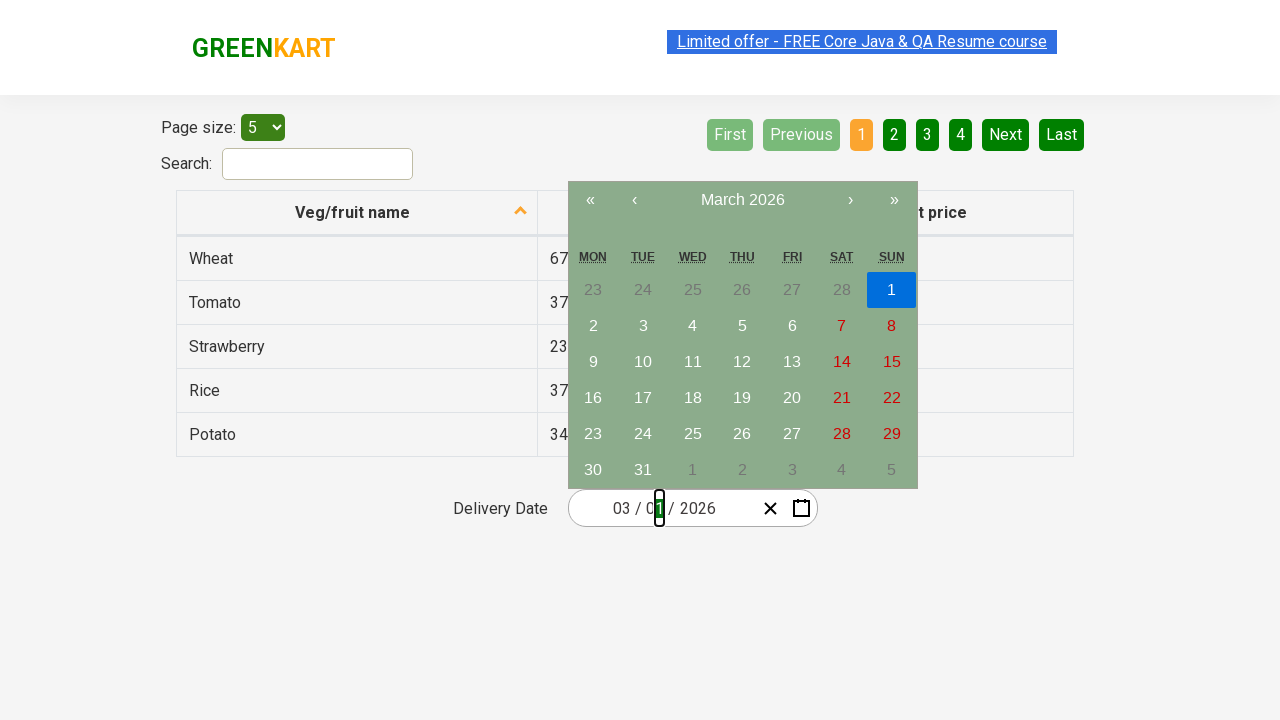

Clicked navigation label to go to month view at (742, 200) on .react-calendar__navigation__label
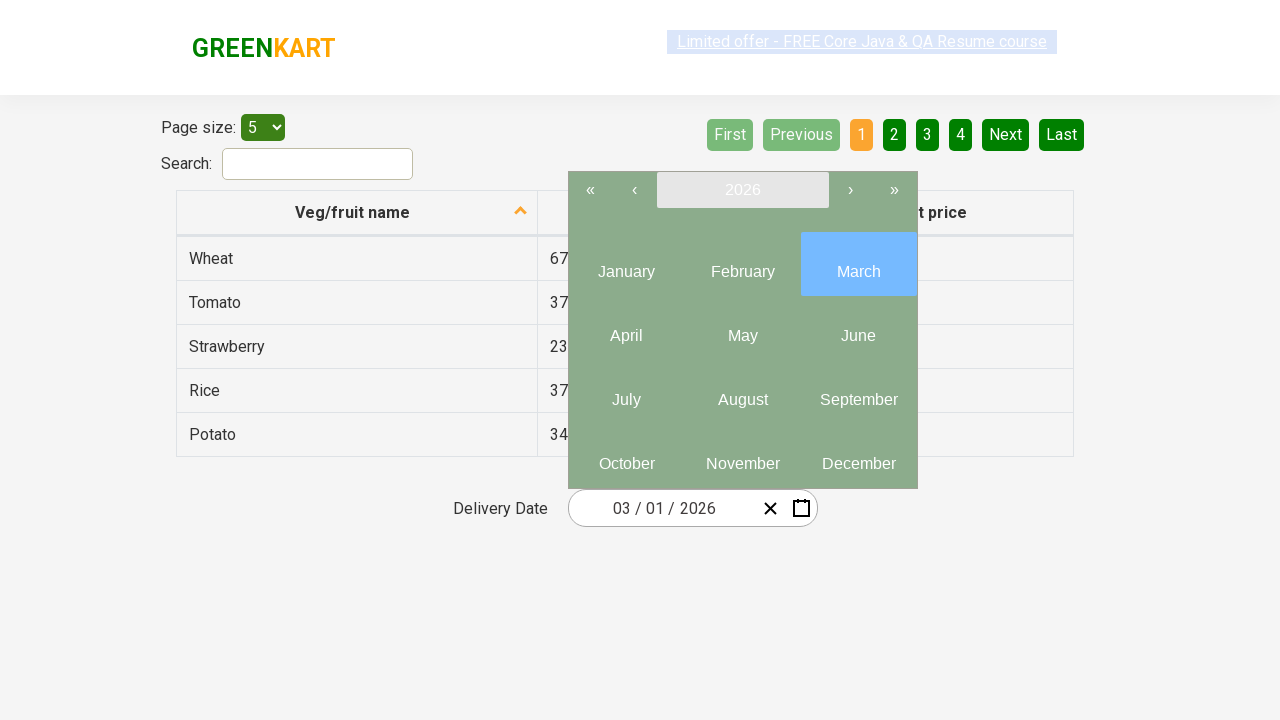

Clicked navigation label again to go to year view at (742, 190) on .react-calendar__navigation__label
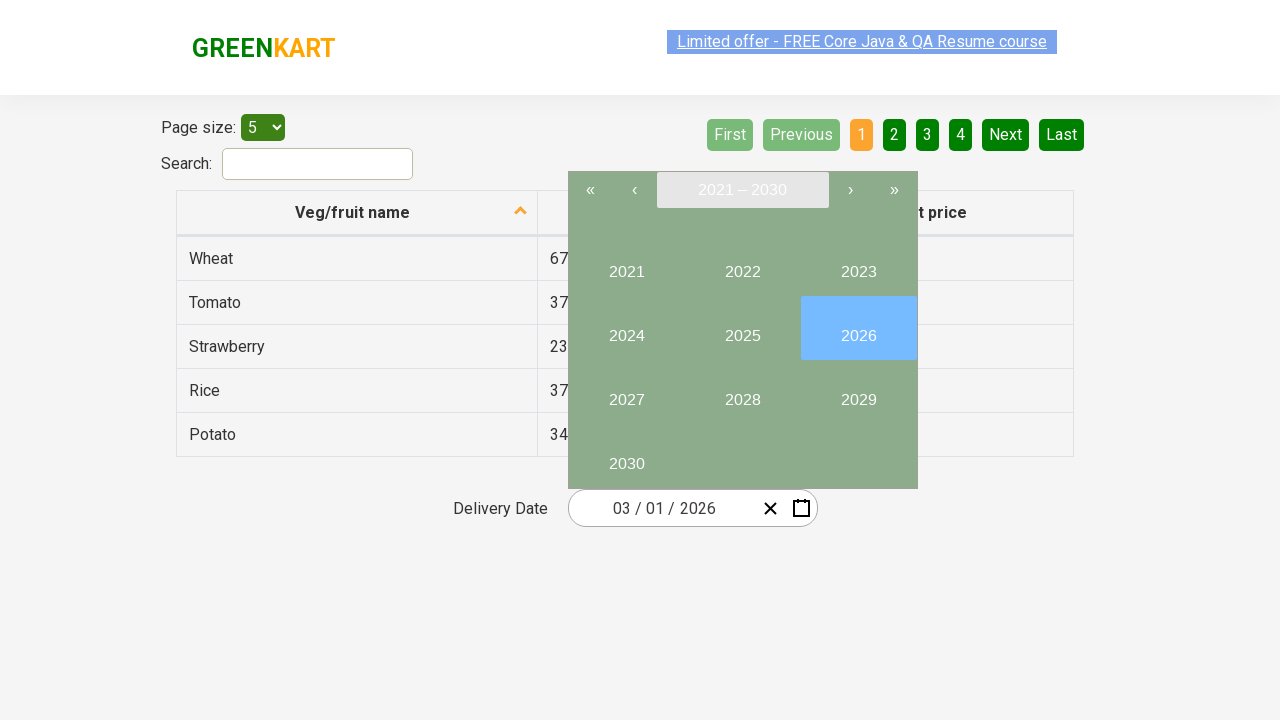

Selected year 2027 at (626, 392) on //button[text()='2027']
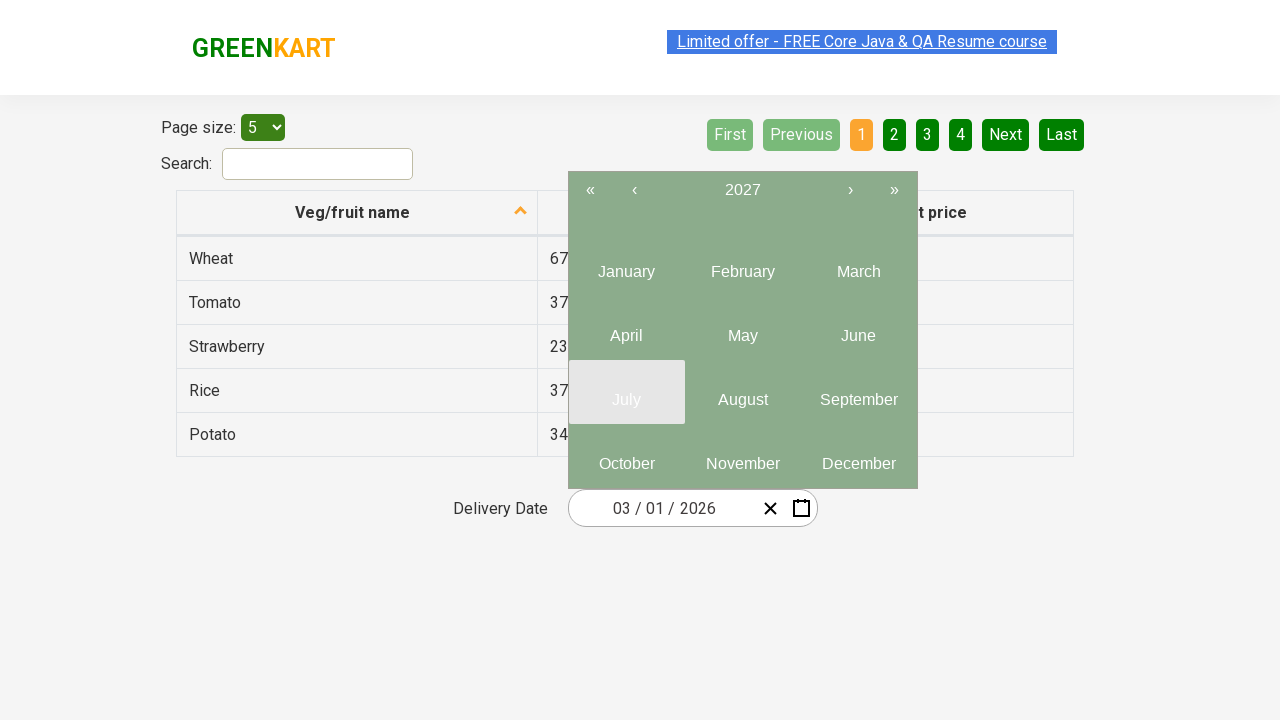

Selected month 6 (June) at (858, 328) on .react-calendar__year-view__months__month >> nth=5
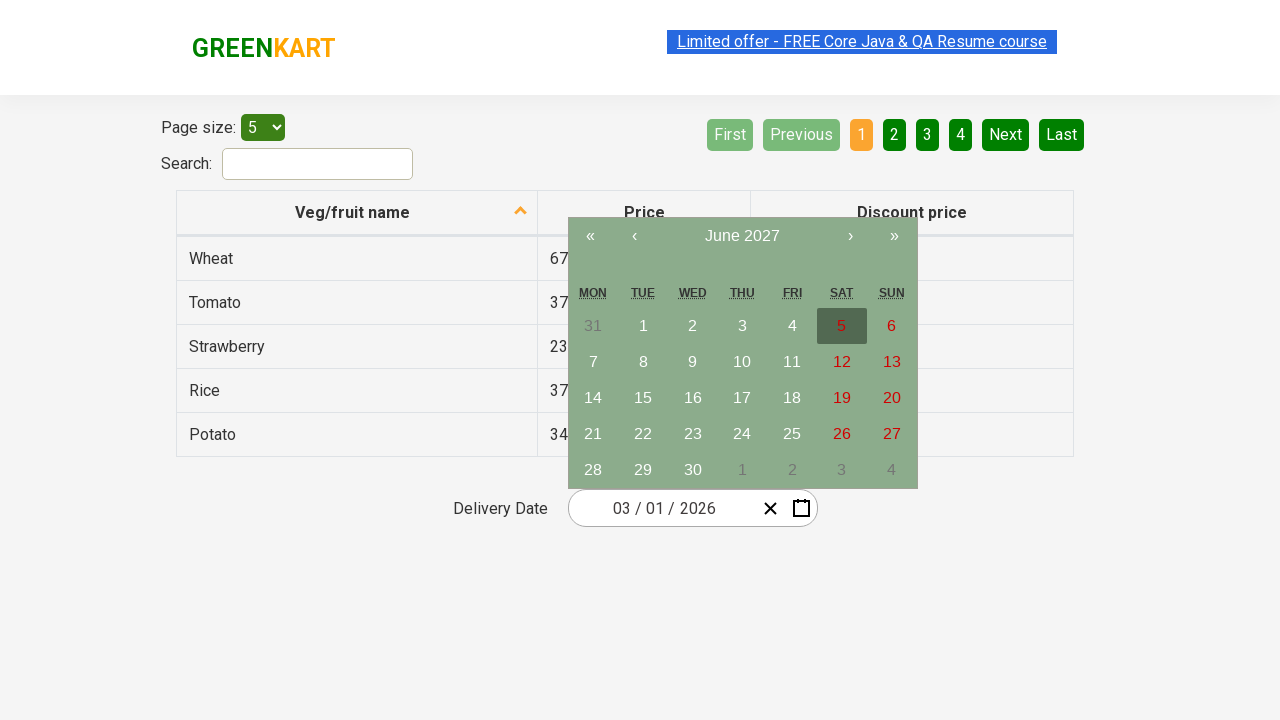

Selected date 15 at (643, 398) on //abbr[text()='15']
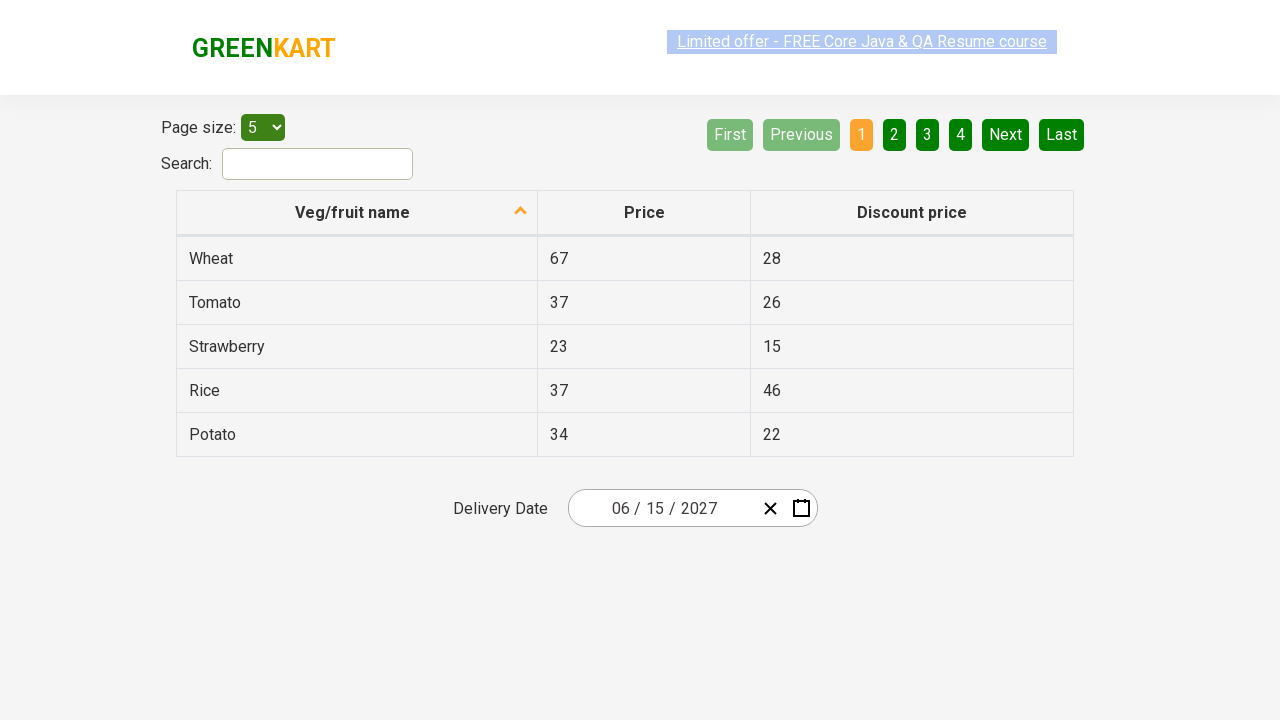

Verified selected date values are displayed correctly
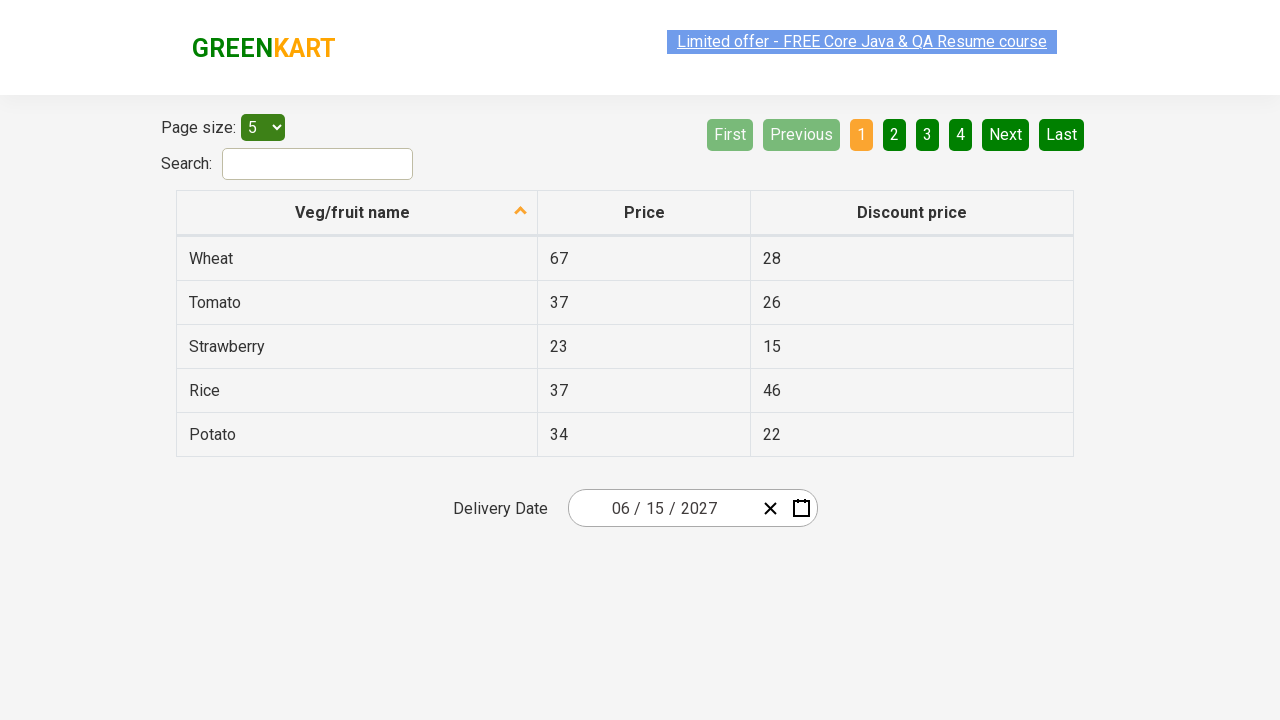

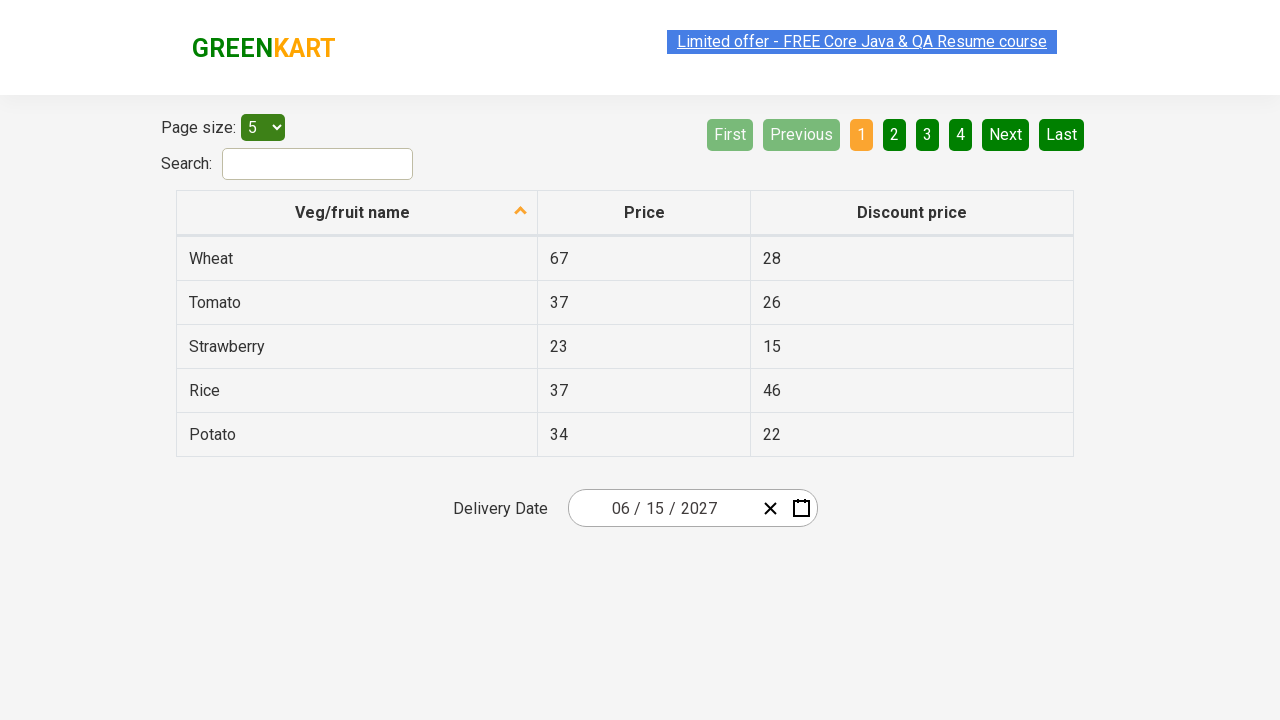